Fills out a Google Form for asset/equipment control by entering organization, requester, monitor tombamento numbers, serial numbers, and cabinet information, then submits the form.

Starting URL: https://docs.google.com/forms/d/e/1FAIpQLSdqTH_L-1izXy1pn0lNtSiWkvEOw3lI5iSERfAWqNBDaEBI2w/viewform?usp=sf_link

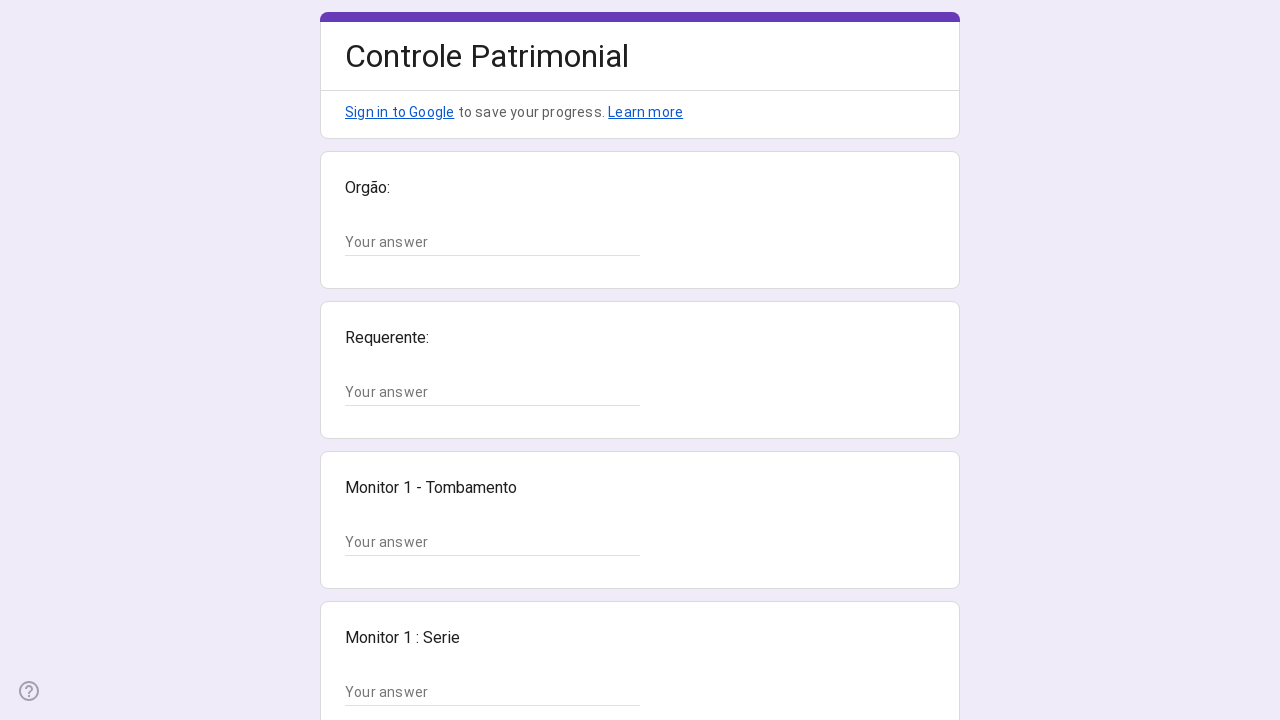

Form loaded - text input fields are visible
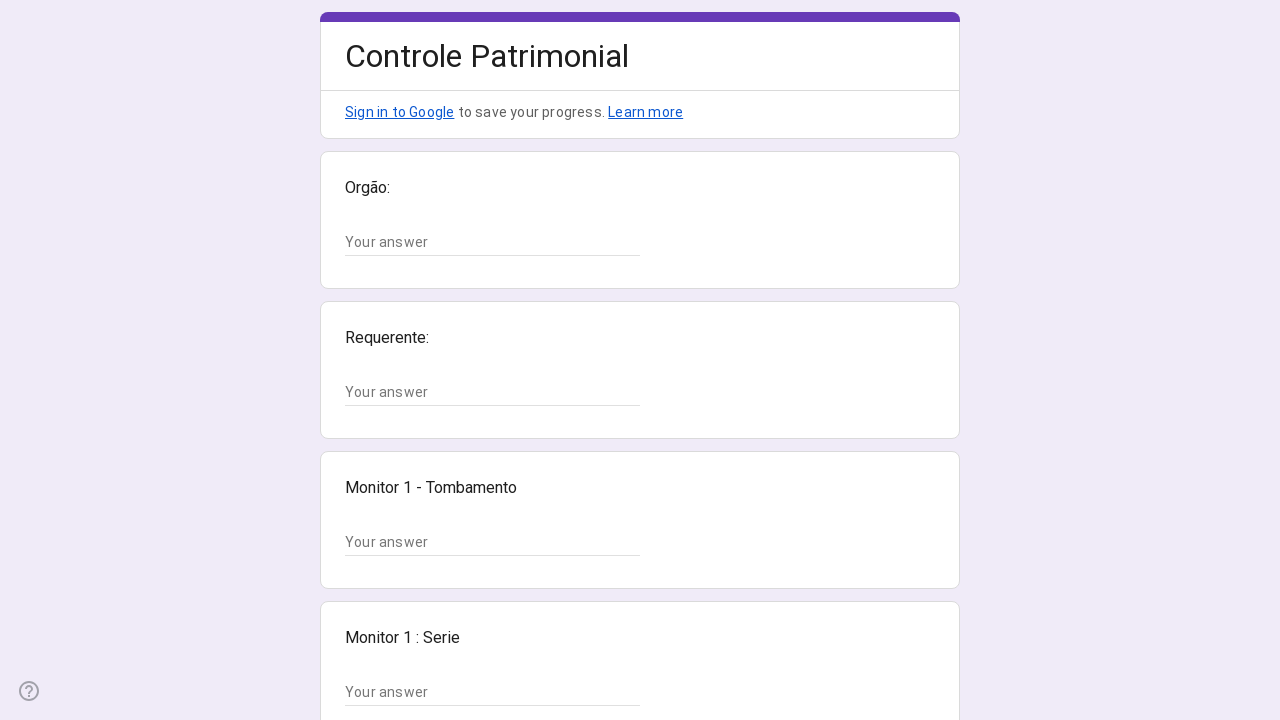

Filled organization field with 'Setor de Patrimônio' on xpath=//*[@id="mG61Hd"]/div[2]/div/div[2]/div[1]/div/div/div[2]/div/div[1]/div/d
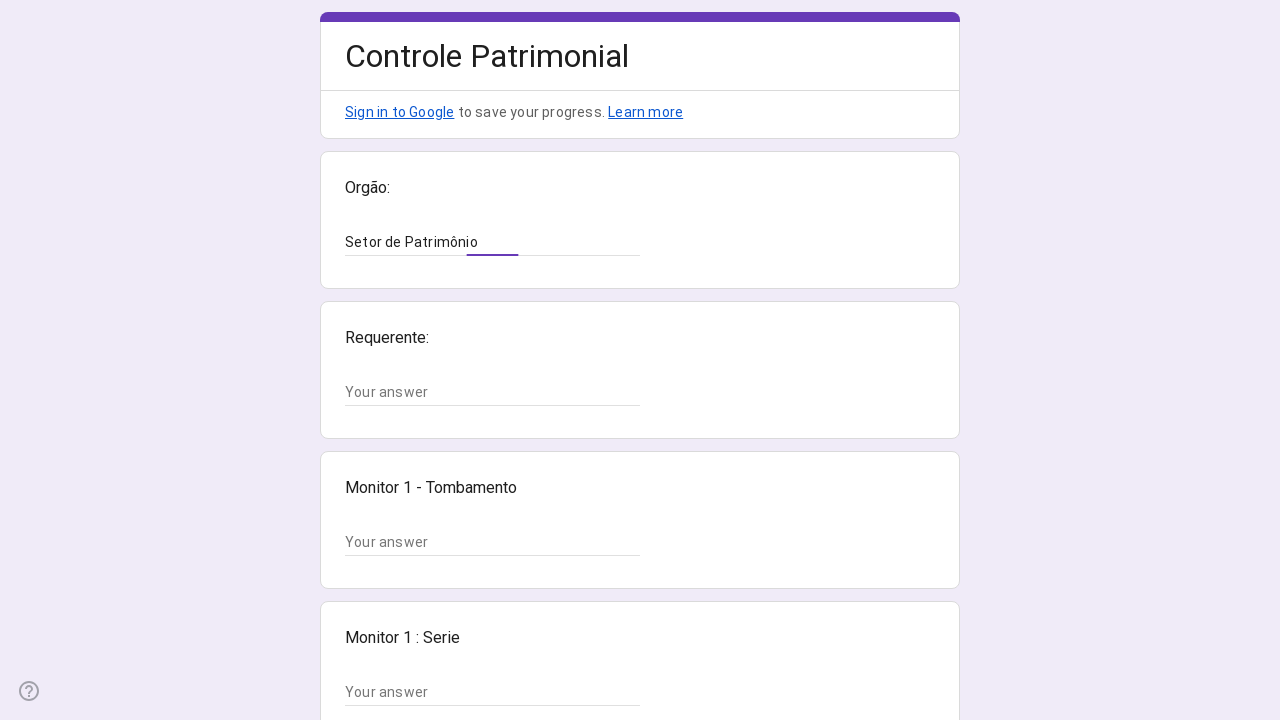

Filled requester name field with 'João Pereira' on xpath=//*[@id="mG61Hd"]/div[2]/div/div[2]/div[2]/div/div/div[2]/div/div[1]/div/d
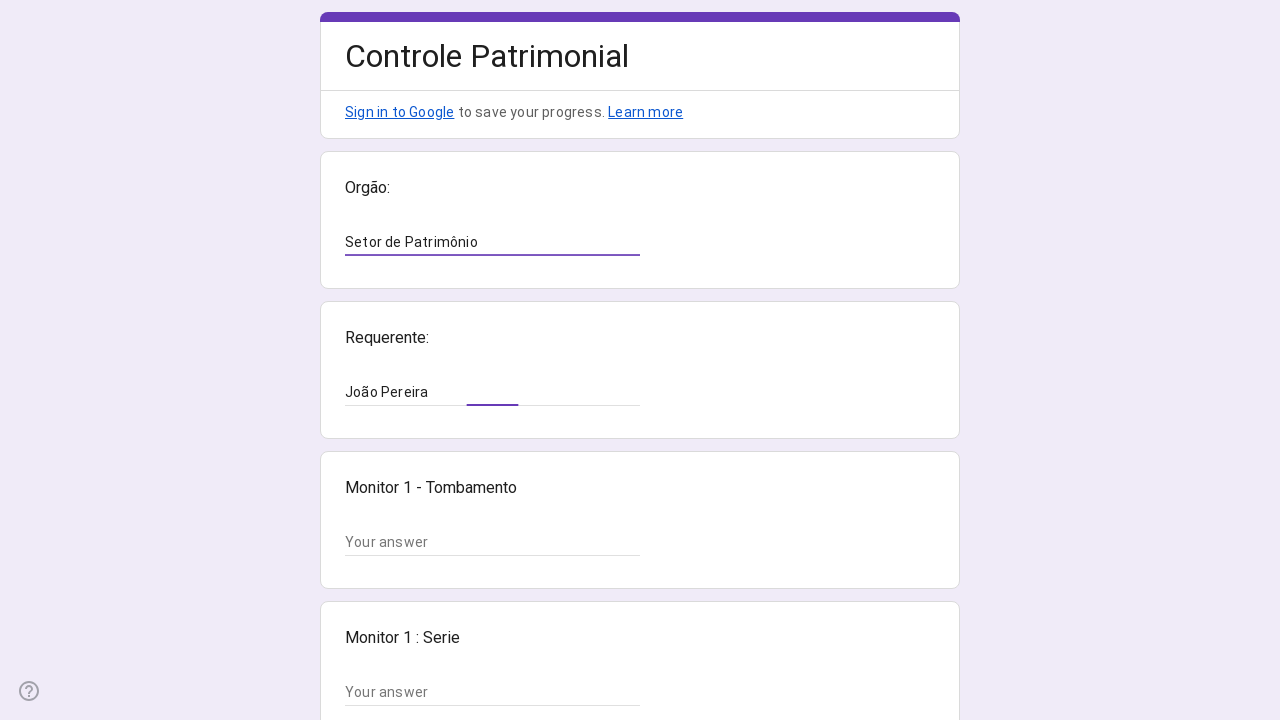

Filled monitor 1 tombamento field with 'TM-2024-00145' on xpath=//*[@id="mG61Hd"]/div[2]/div/div[2]/div[3]/div/div/div[2]/div/div[1]/div/d
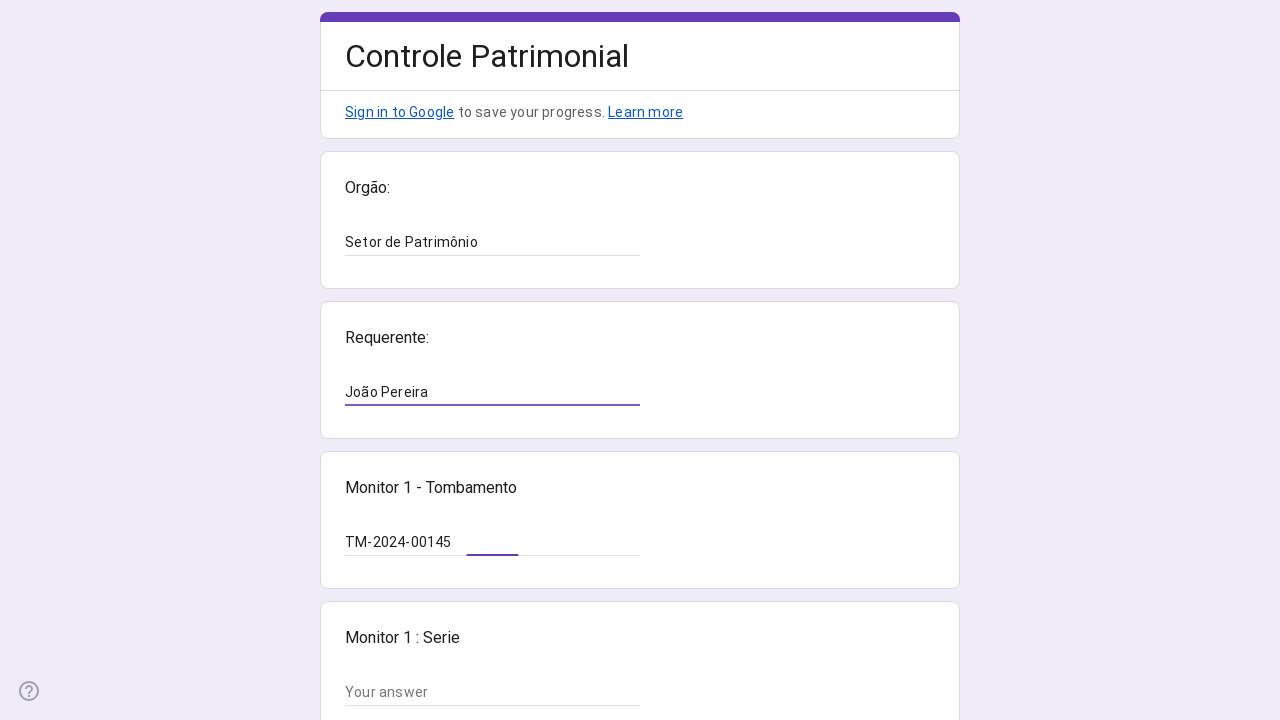

Filled monitor 1 serial field with 'SN78452136A' on xpath=//*[@id="mG61Hd"]/div[2]/div/div[2]/div[4]/div/div/div[2]/div/div[1]/div/d
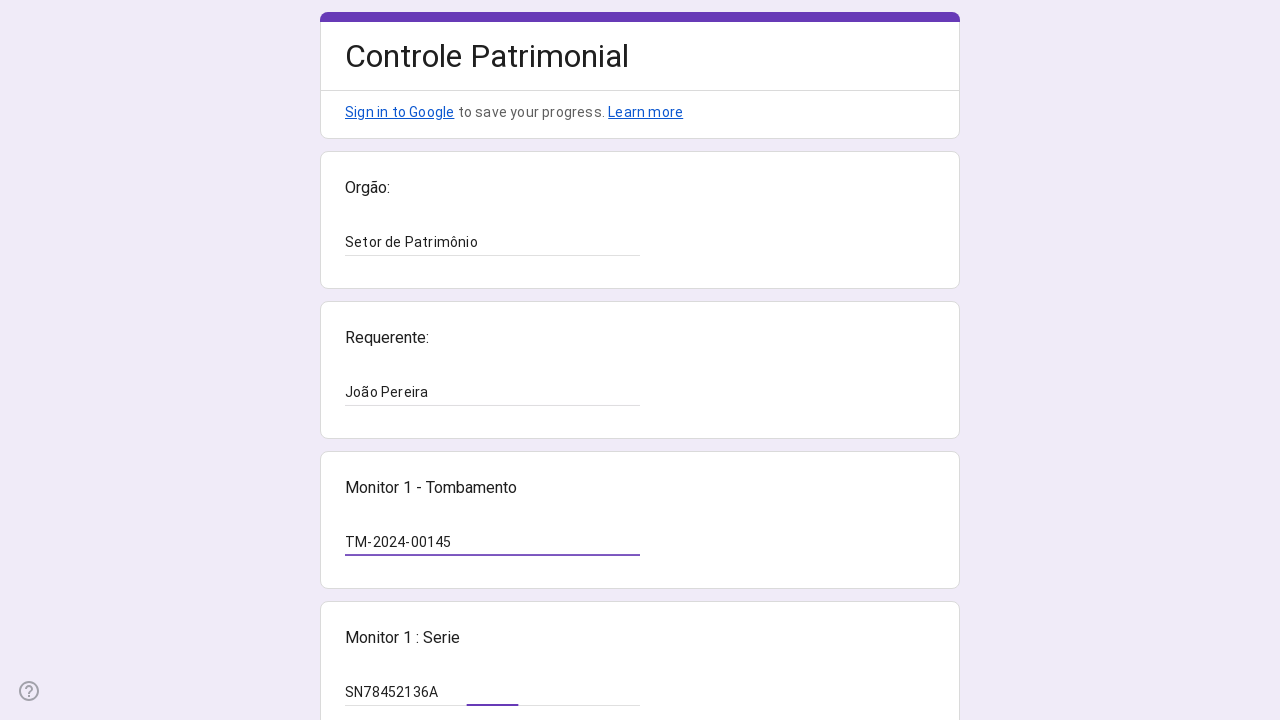

Filled monitor 2 tombamento field with 'TM-2024-00146' on xpath=//*[@id="mG61Hd"]/div[2]/div/div[2]/div[5]/div/div/div[2]/div/div[1]/div/d
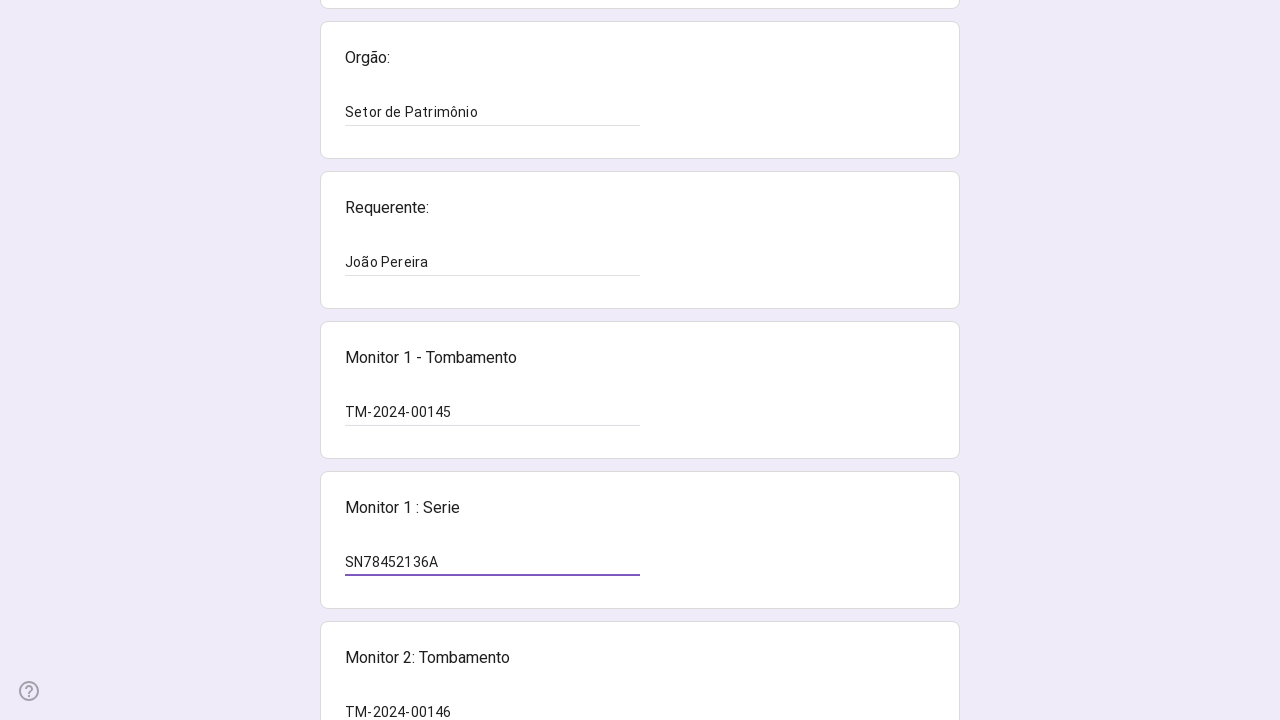

Filled monitor 2 serial field with 'SN78452137B' on xpath=//*[@id="mG61Hd"]/div[2]/div/div[2]/div[6]/div/div/div[2]/div/div[1]/div/d
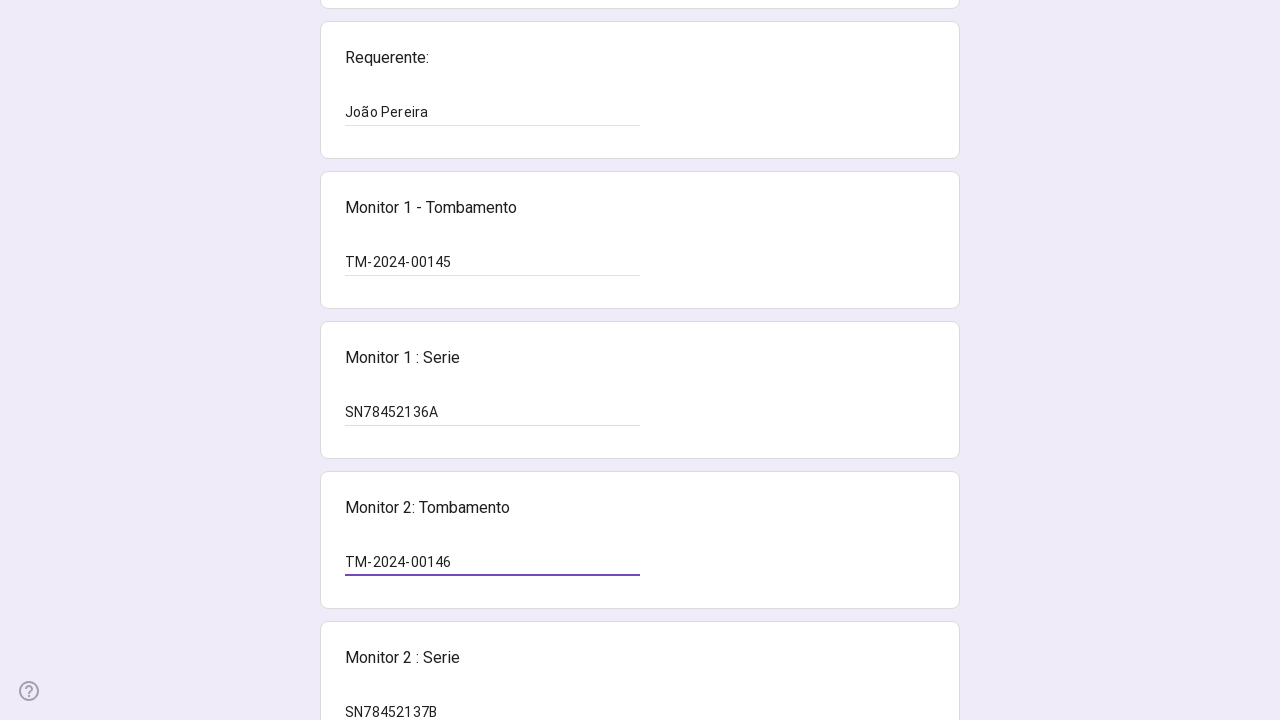

Filled cabinet tombamento field with 'GB-2024-00089' on xpath=//*[@id="mG61Hd"]/div[2]/div/div[2]/div[7]/div/div/div[2]/div/div[1]/div/d
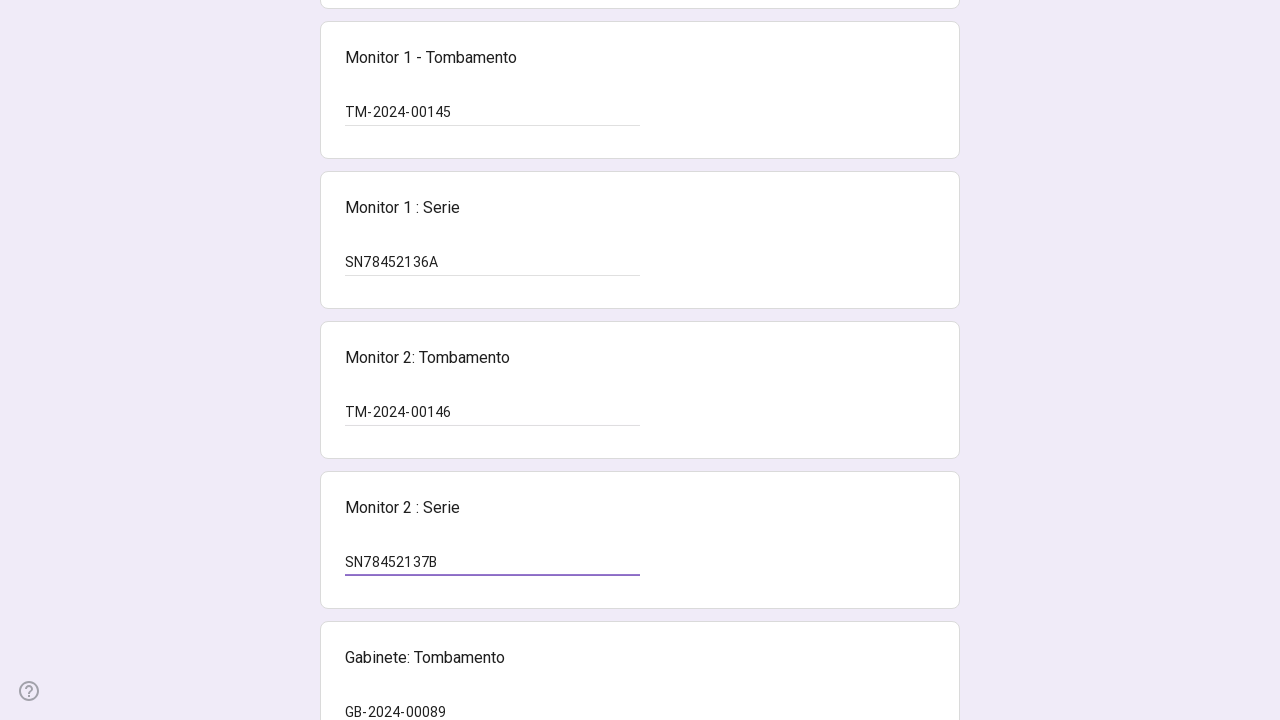

Filled cabinet serial field with 'GBSN99887766C' on xpath=//*[@id="mG61Hd"]/div[2]/div/div[2]/div[8]/div/div/div[2]/div/div[1]/div/d
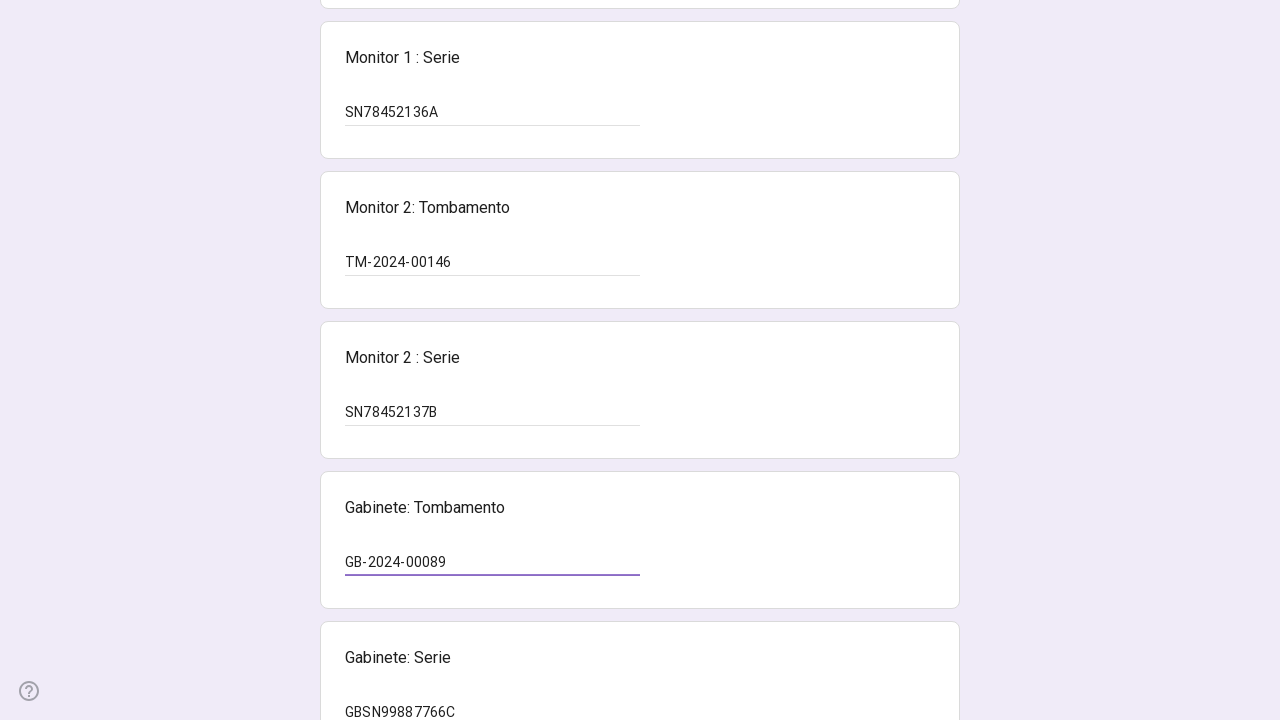

Clicked submit button to submit the form at (369, 533) on xpath=//*[@id="mG61Hd"]/div[2]/div/div[3]/div[1]/div[1]/div
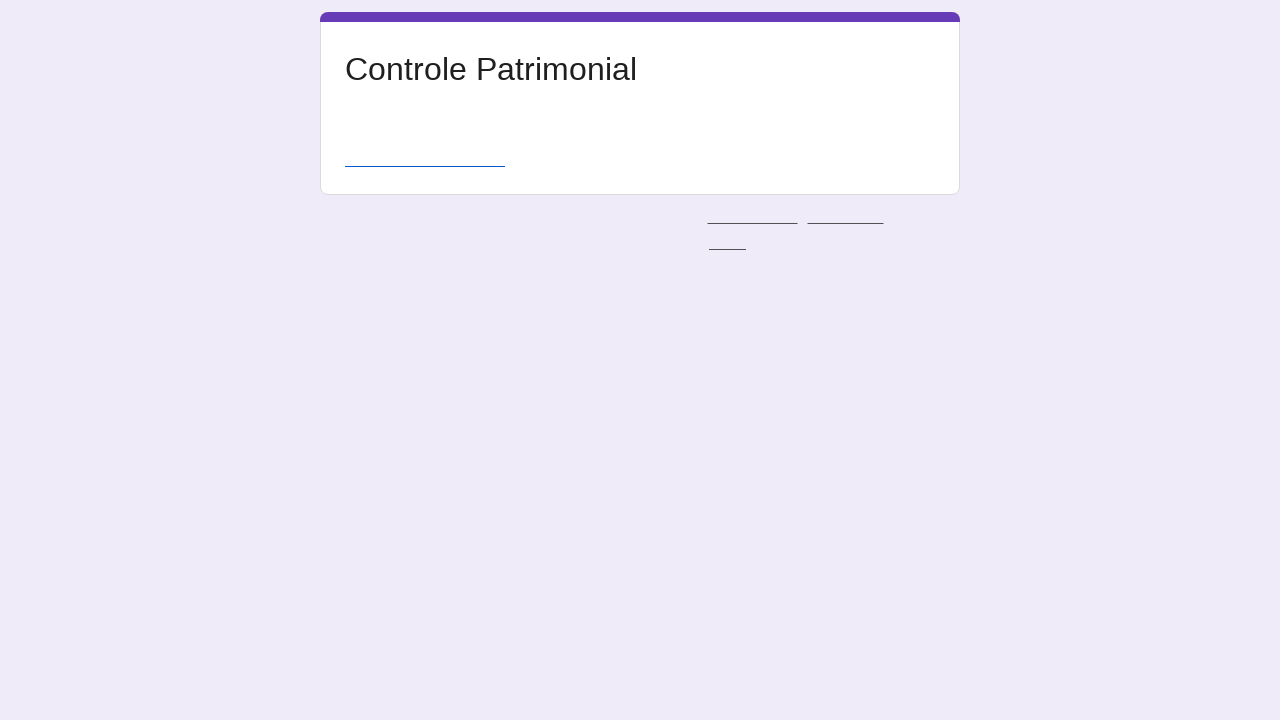

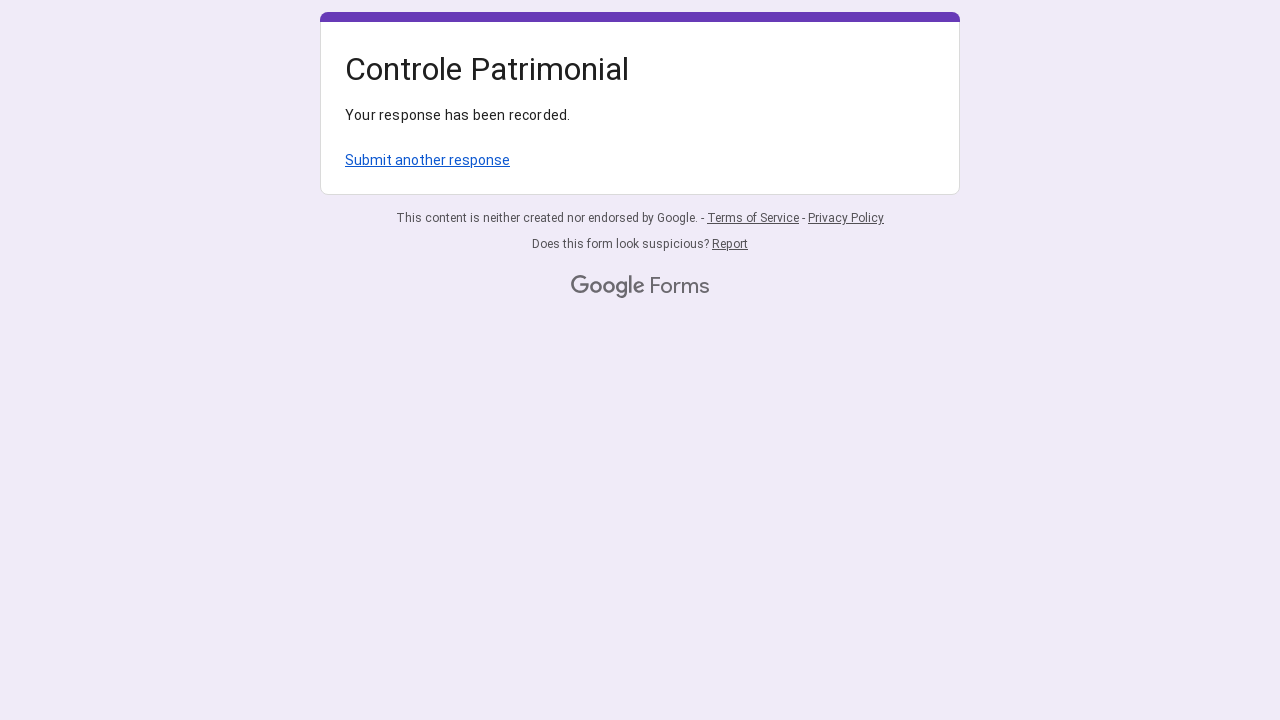